Tests filtering to display only completed todo items

Starting URL: https://demo.playwright.dev/todomvc

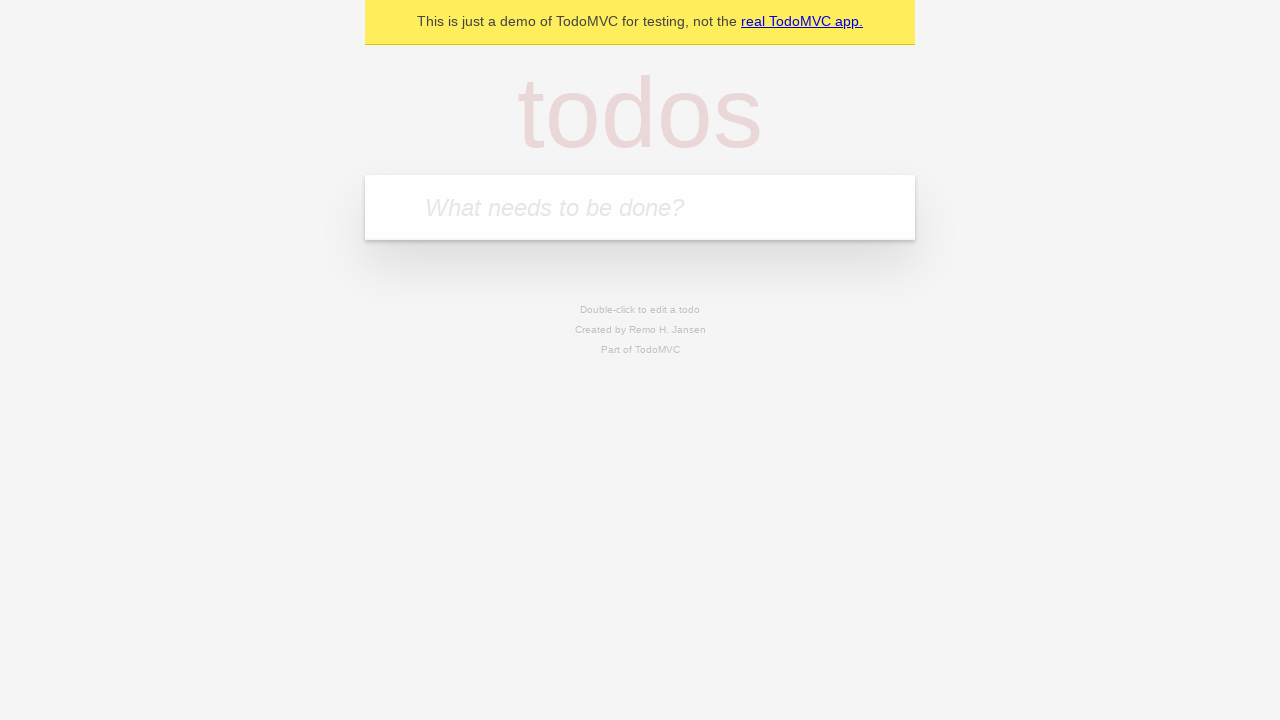

Filled todo input with 'buy some cheese' on internal:attr=[placeholder="What needs to be done?"i]
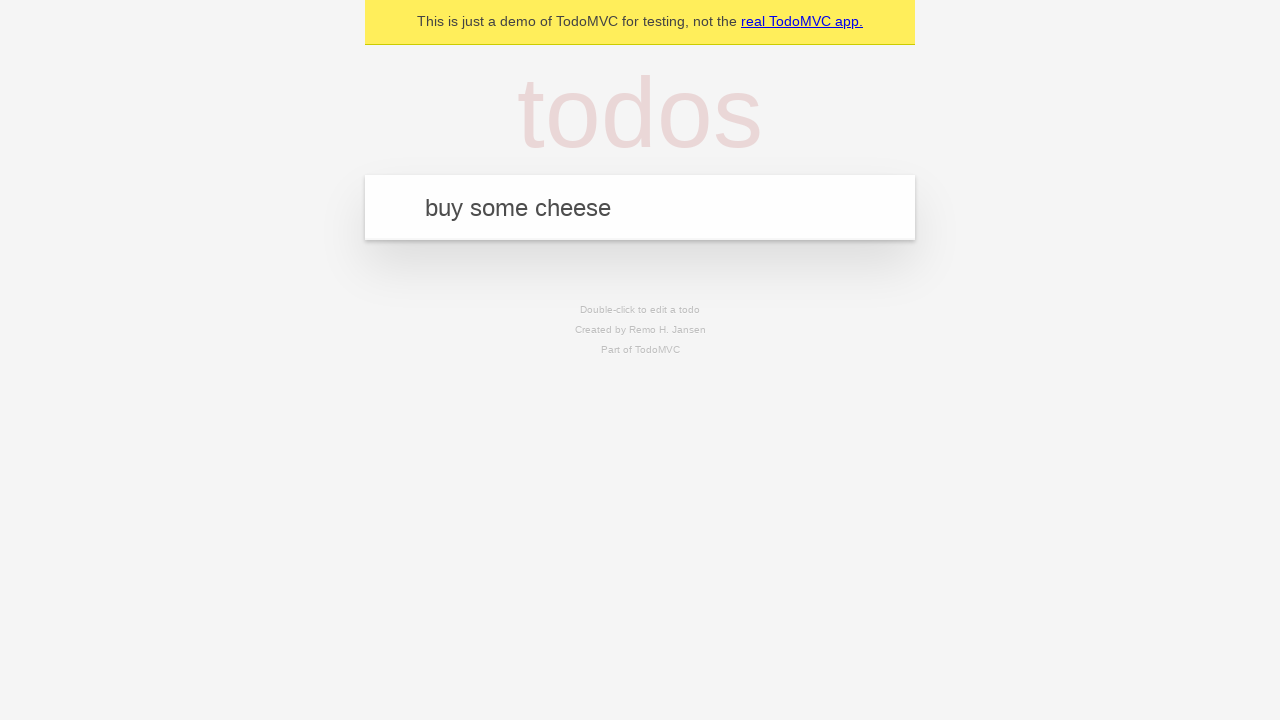

Pressed Enter to add first todo item on internal:attr=[placeholder="What needs to be done?"i]
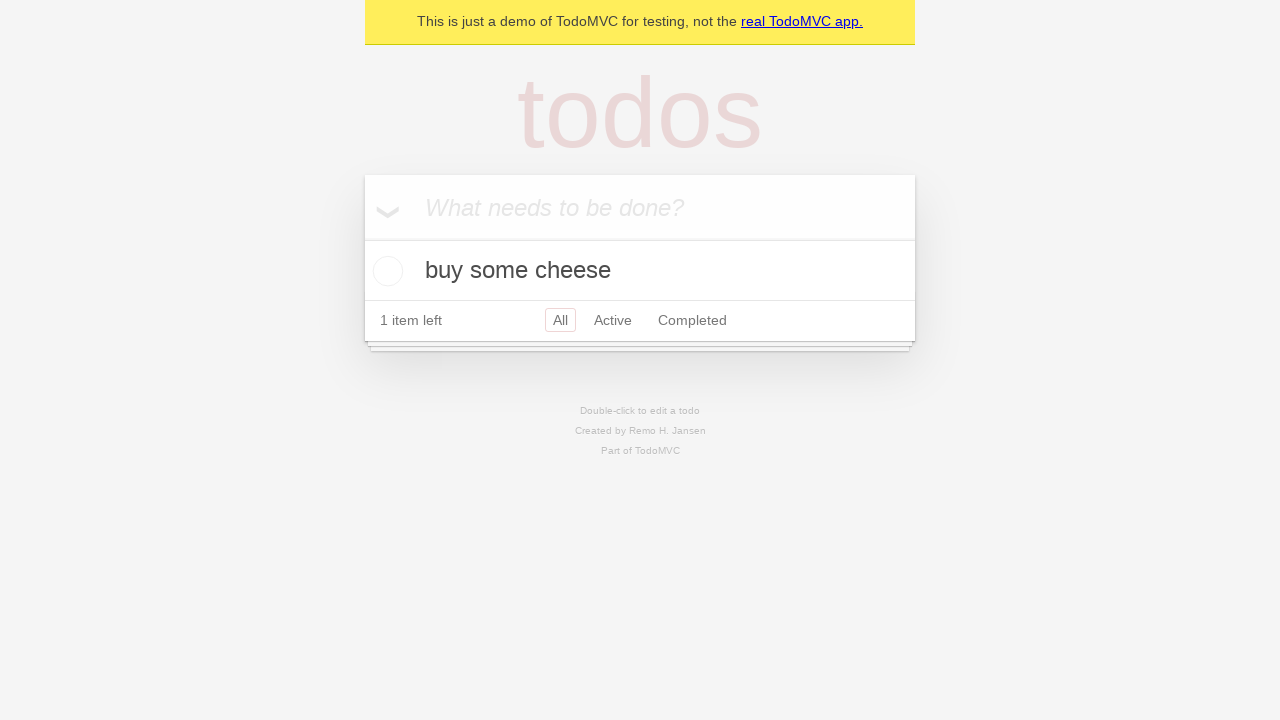

Filled todo input with 'feed the cat' on internal:attr=[placeholder="What needs to be done?"i]
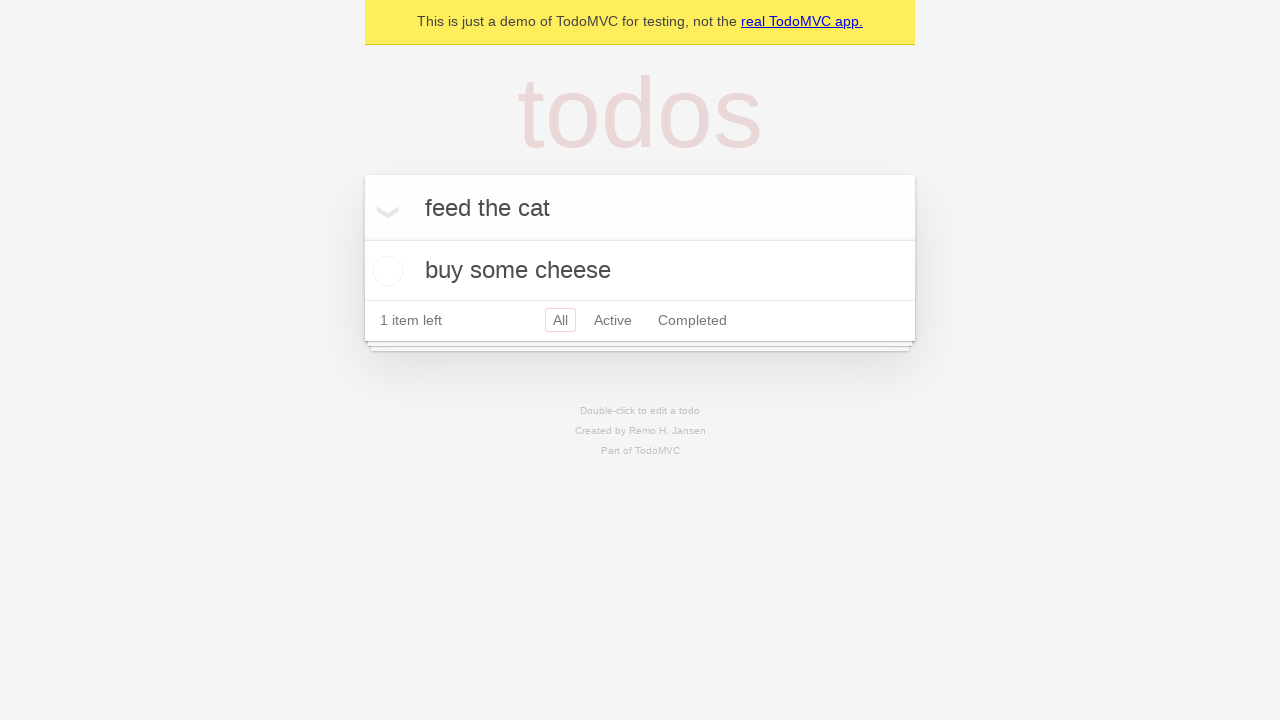

Pressed Enter to add second todo item on internal:attr=[placeholder="What needs to be done?"i]
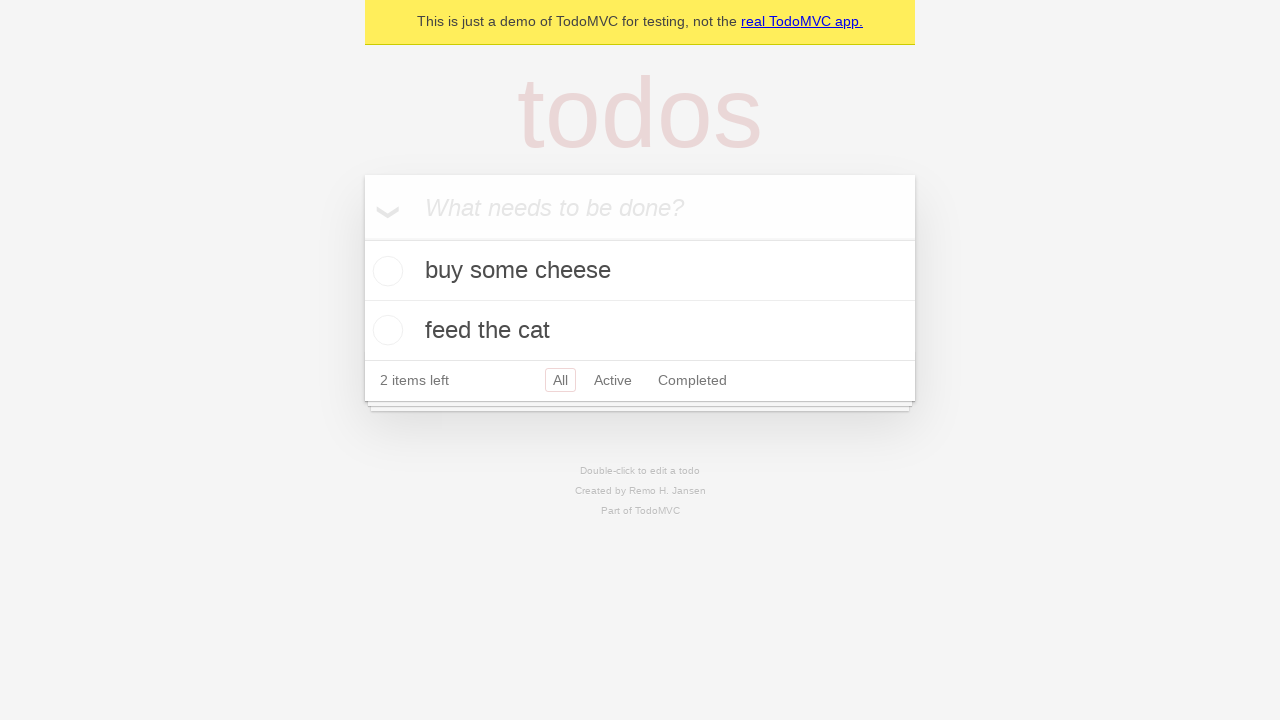

Filled todo input with 'book a doctors appointment' on internal:attr=[placeholder="What needs to be done?"i]
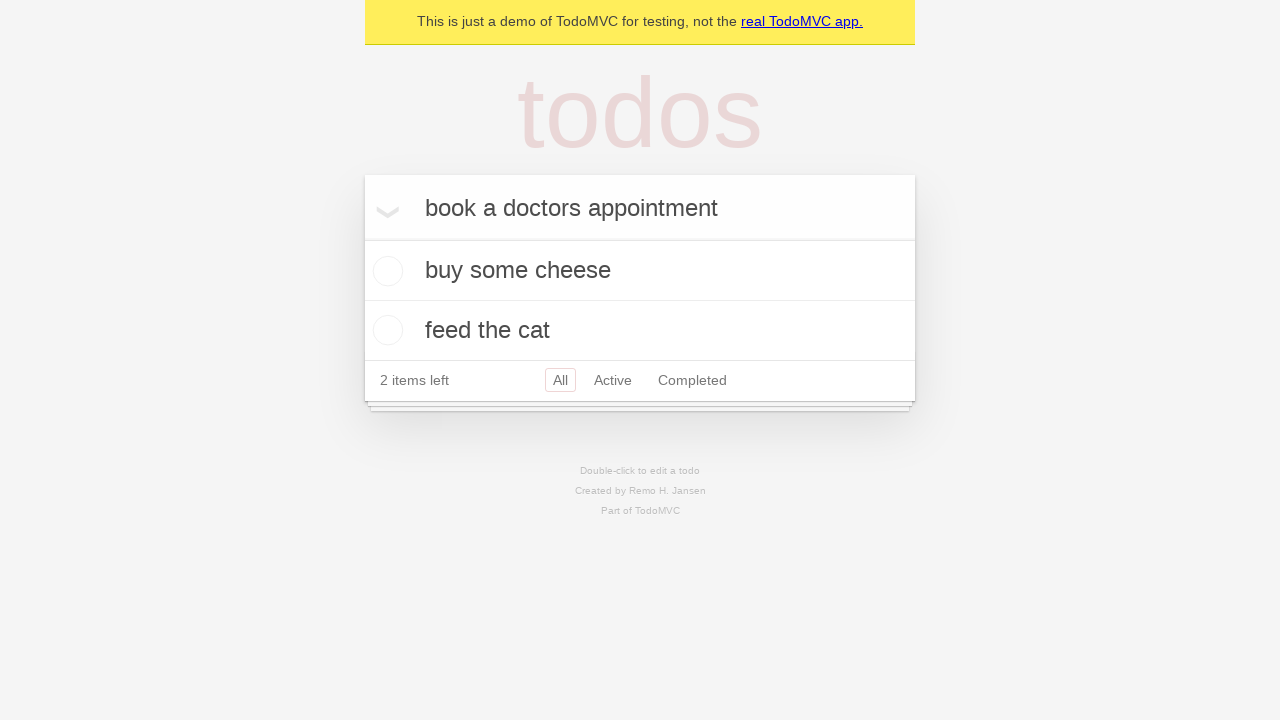

Pressed Enter to add third todo item on internal:attr=[placeholder="What needs to be done?"i]
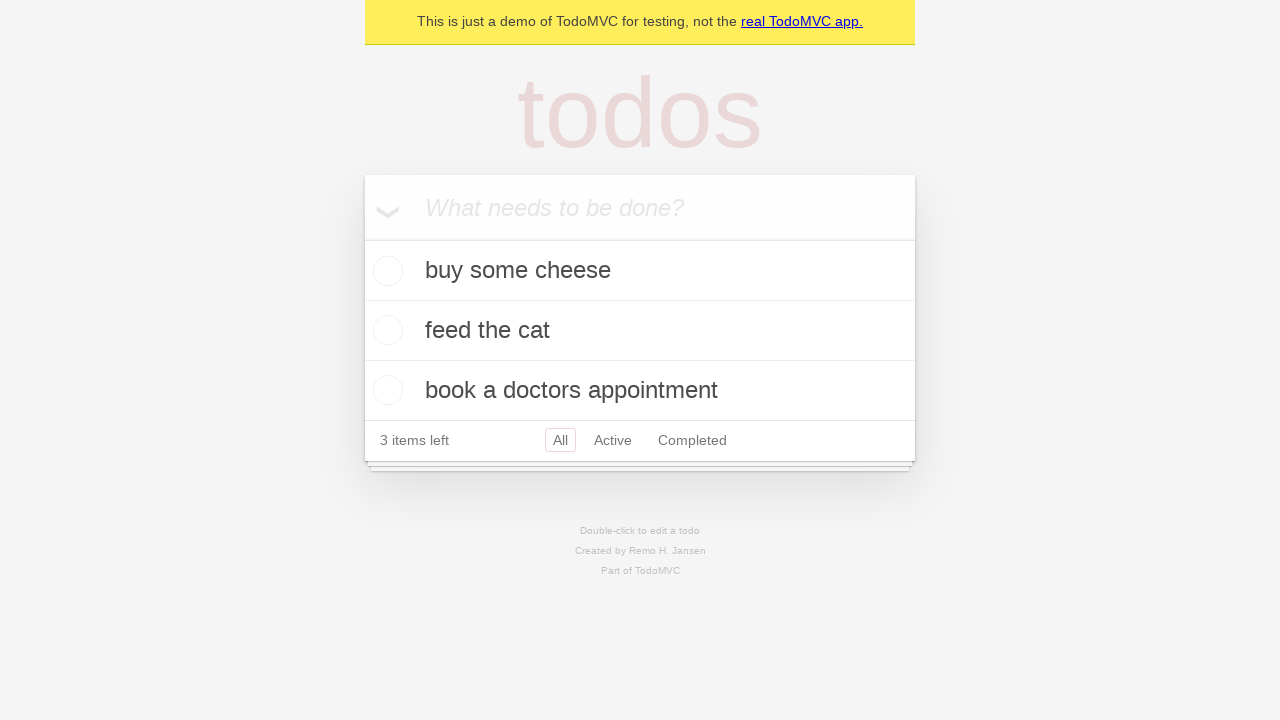

Checked the checkbox for second todo item to mark it as completed at (385, 330) on internal:testid=[data-testid="todo-item"s] >> nth=1 >> internal:role=checkbox
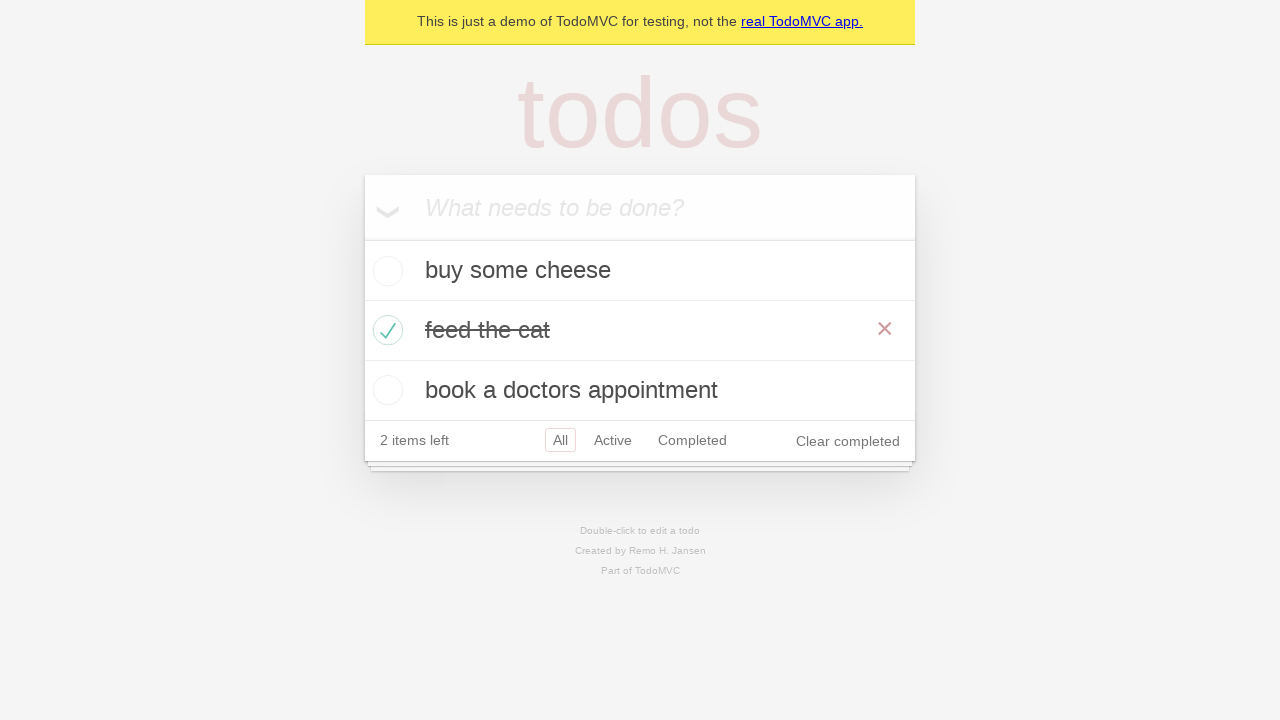

Clicked Completed filter to display only completed items at (692, 440) on internal:role=link[name="Completed"i]
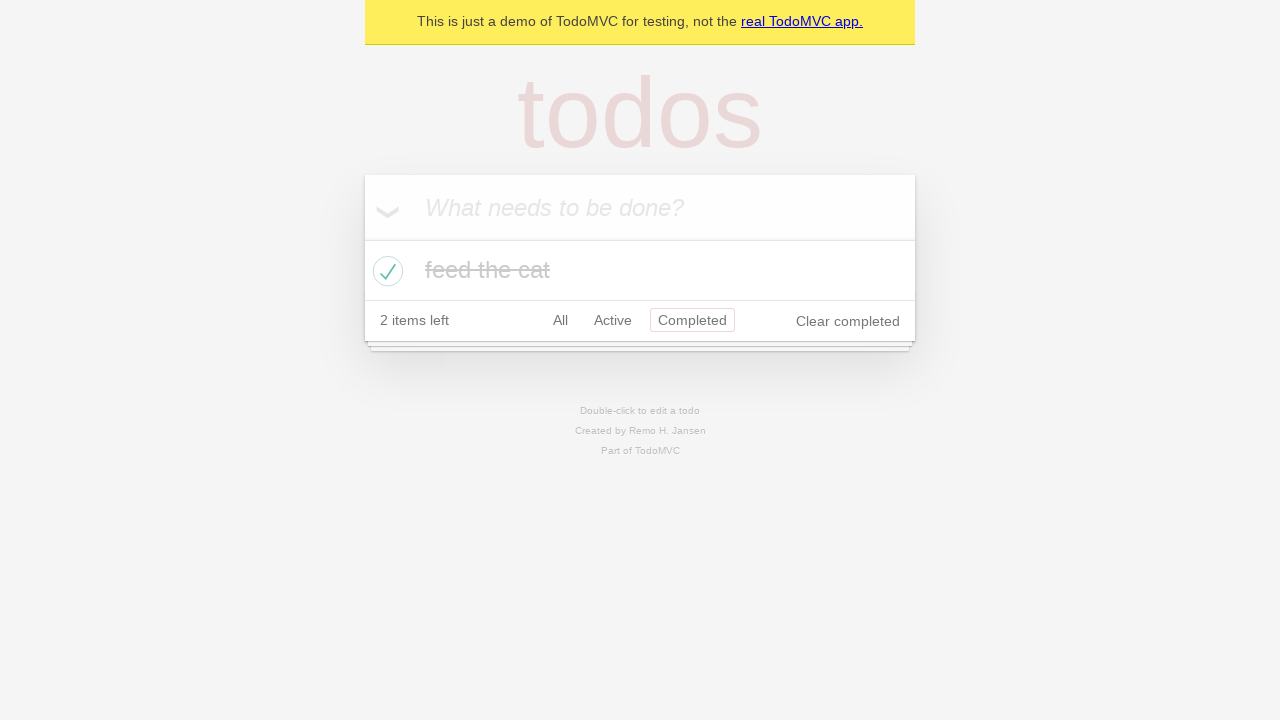

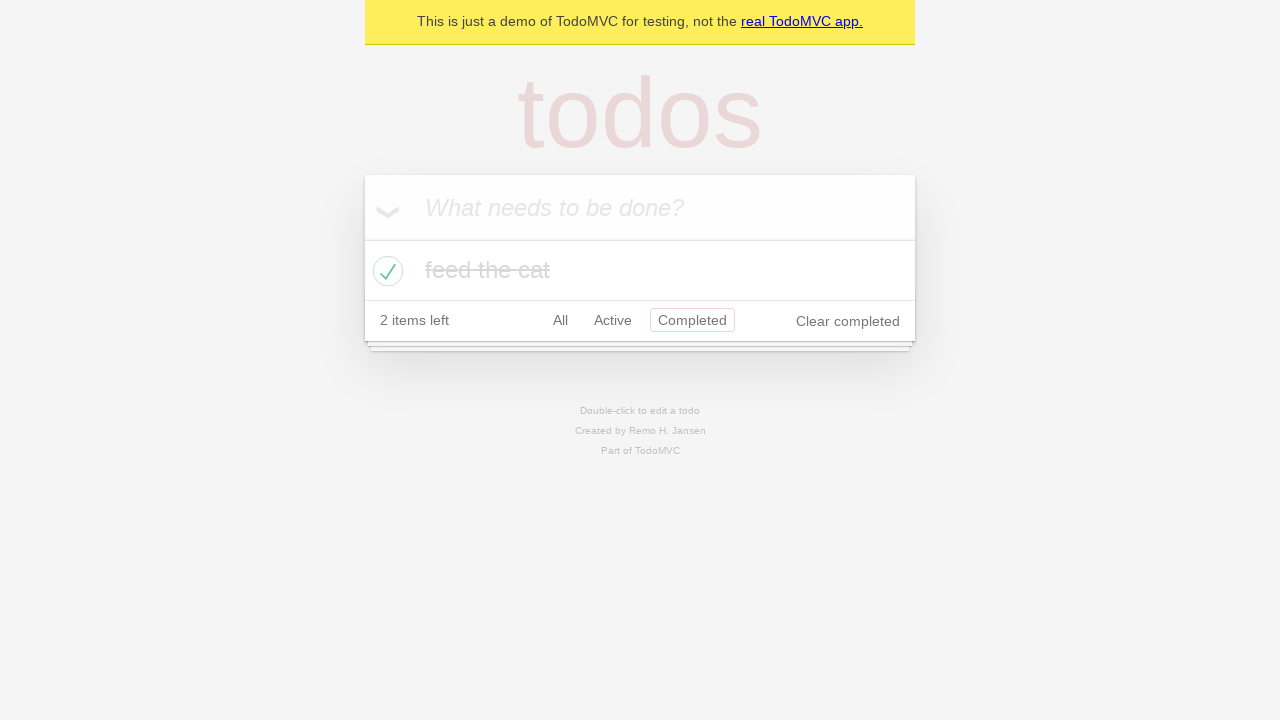